Tests dynamic loading functionality by clicking a button and waiting for "Hello World!" text to appear

Starting URL: https://the-internet.herokuapp.com/dynamic_loading/1

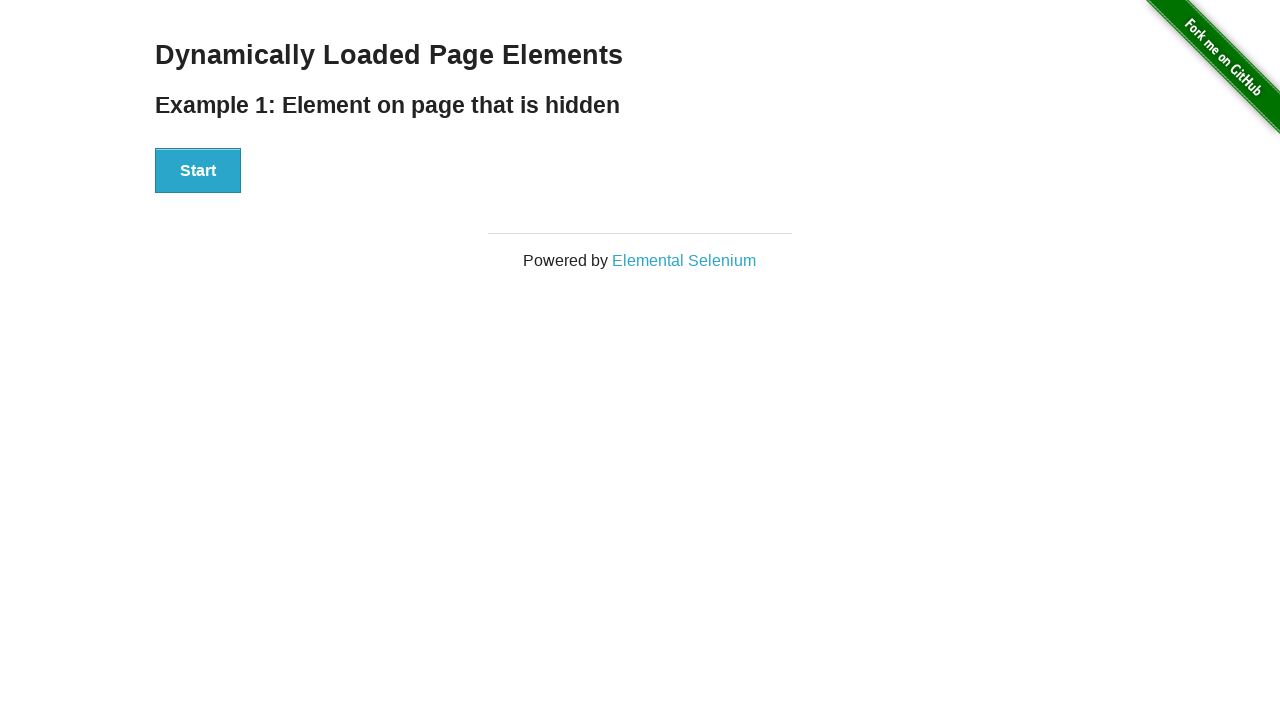

Clicked start button to trigger dynamic loading at (198, 171) on xpath=//button
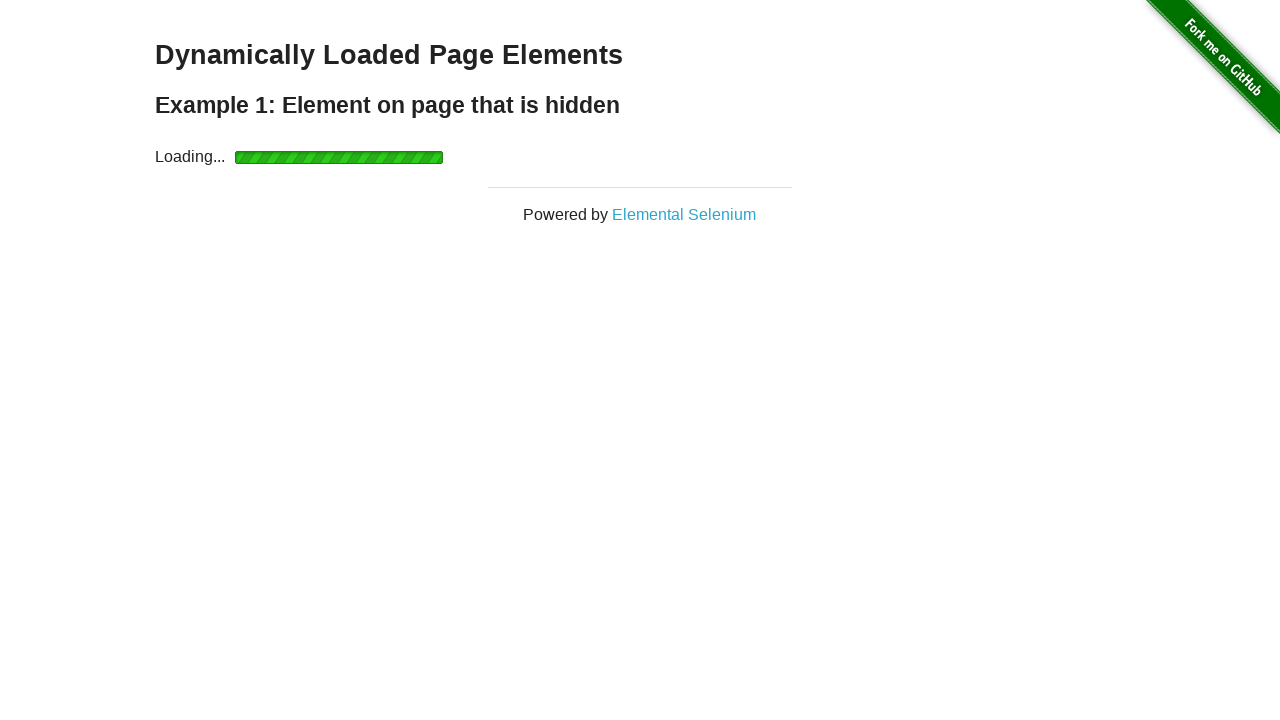

Waited for 'Hello World!' element to appear
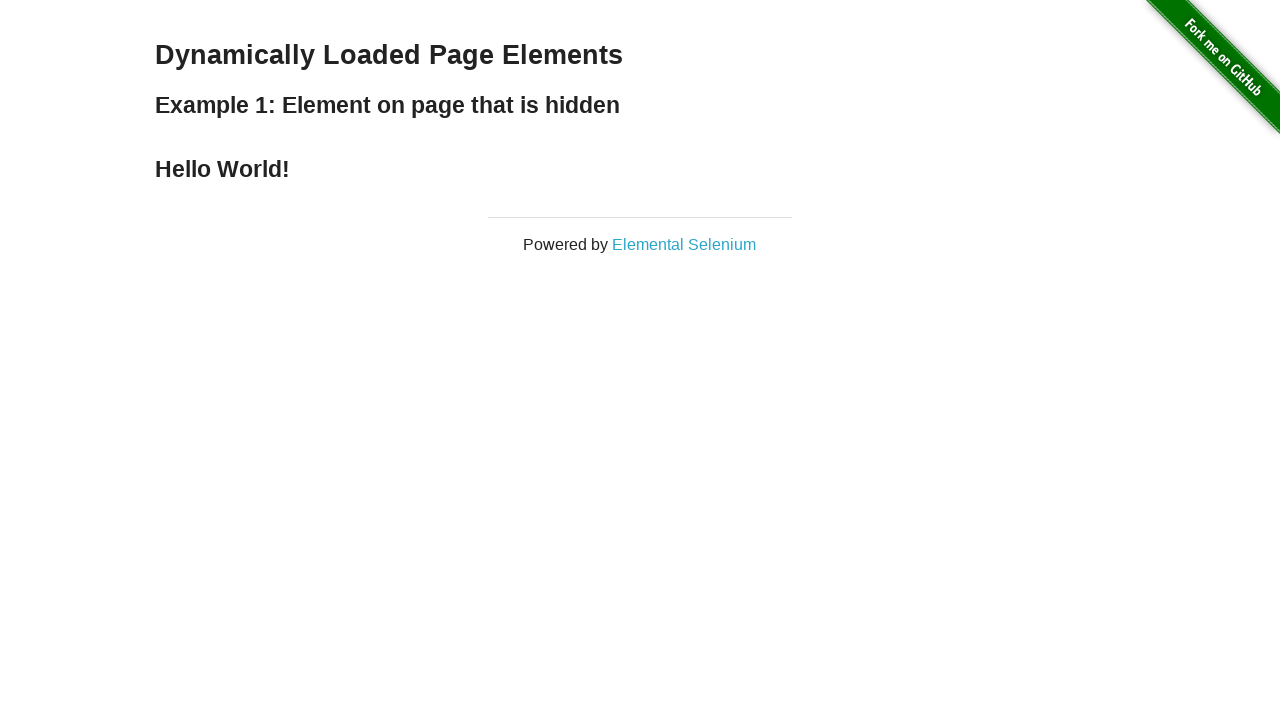

Verified 'Hello World!' text content matches expected value
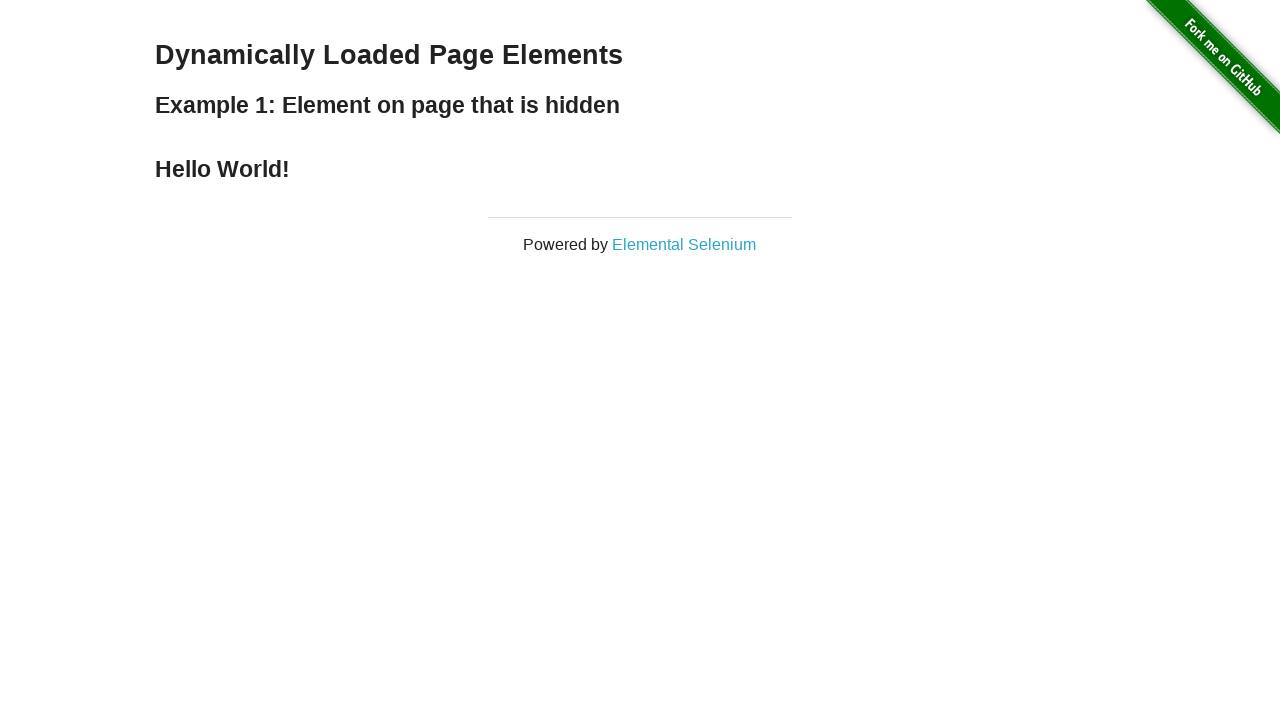

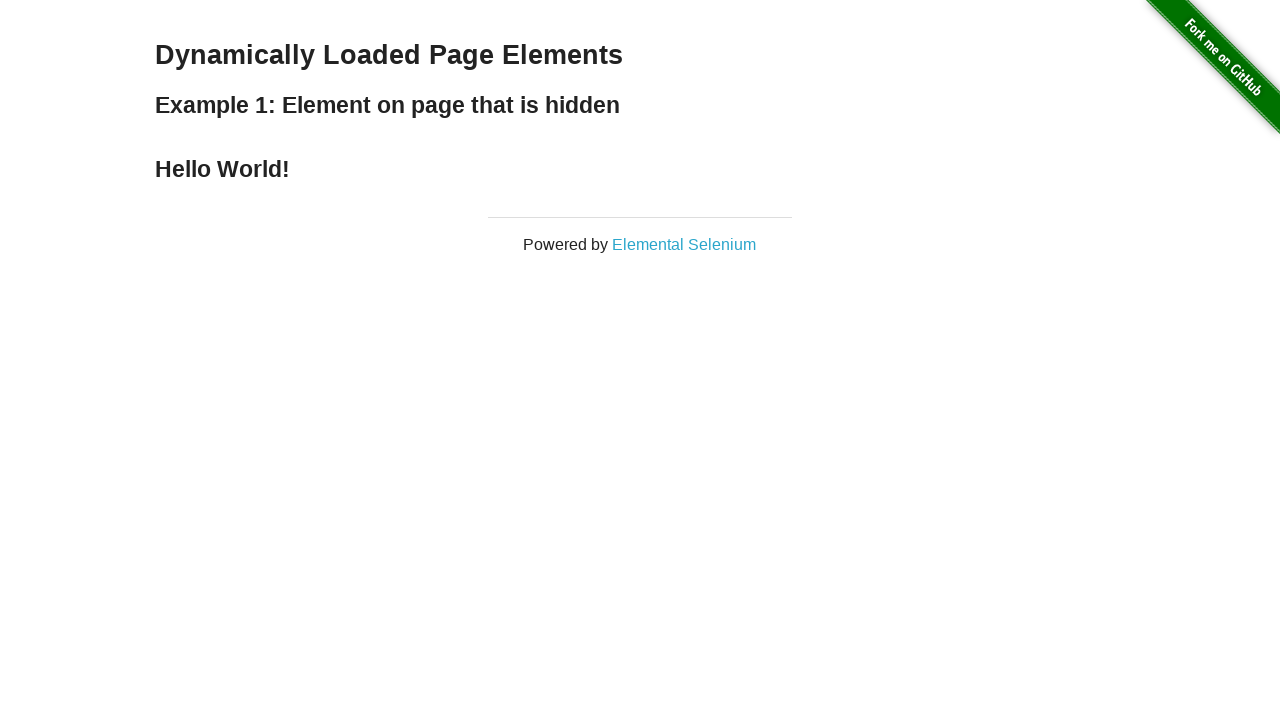